Tests the Class Attribute page on UI Testing Playground by clicking a link to navigate to the page, handling a dialog popup, and clicking a button with a specific class attribute using XPath.

Starting URL: http://www.uitestingplayground.com/

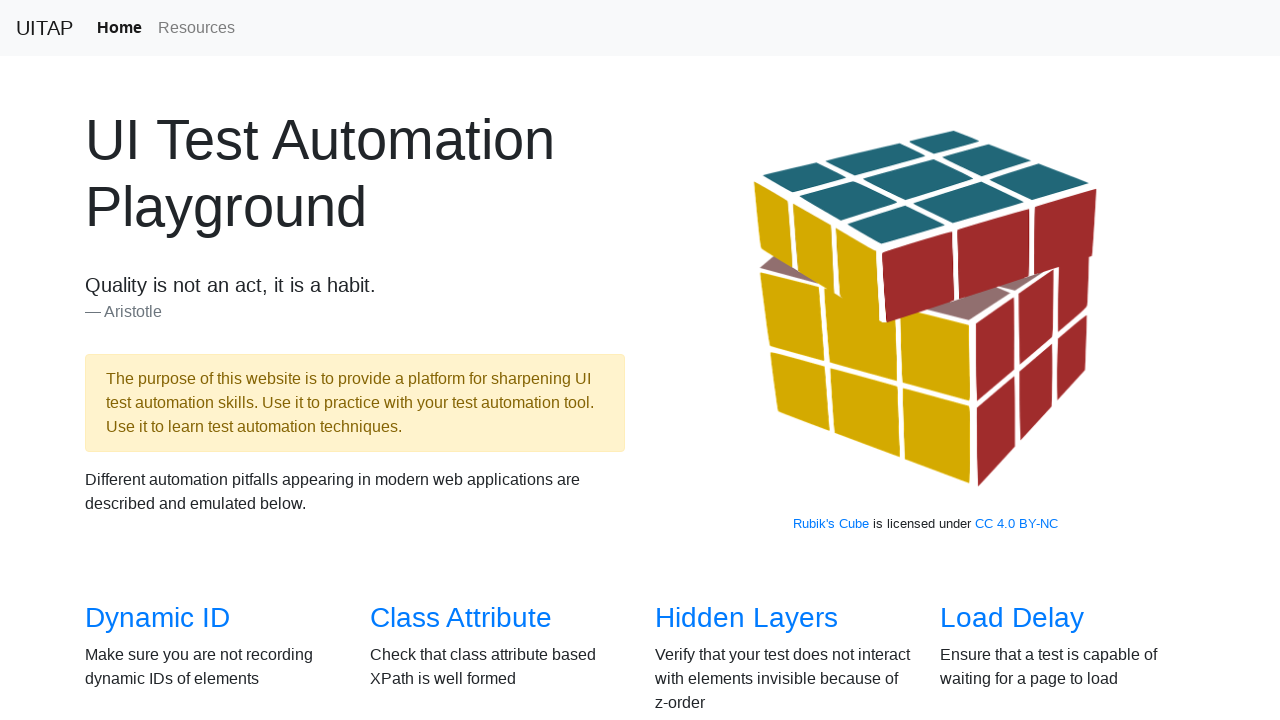

Clicked on 'Class Attribute' link to navigate to the test page at (461, 618) on internal:role=link[name="Class Attribute"i]
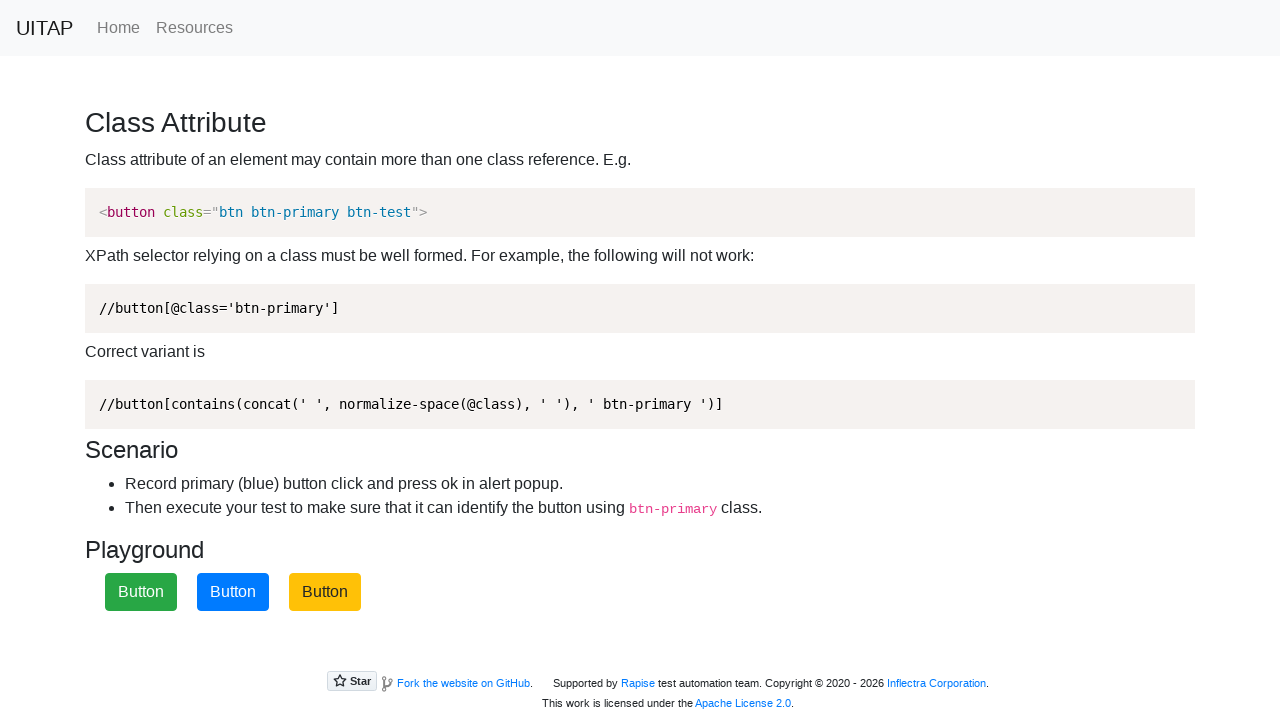

Set up dialog handler to accept alert
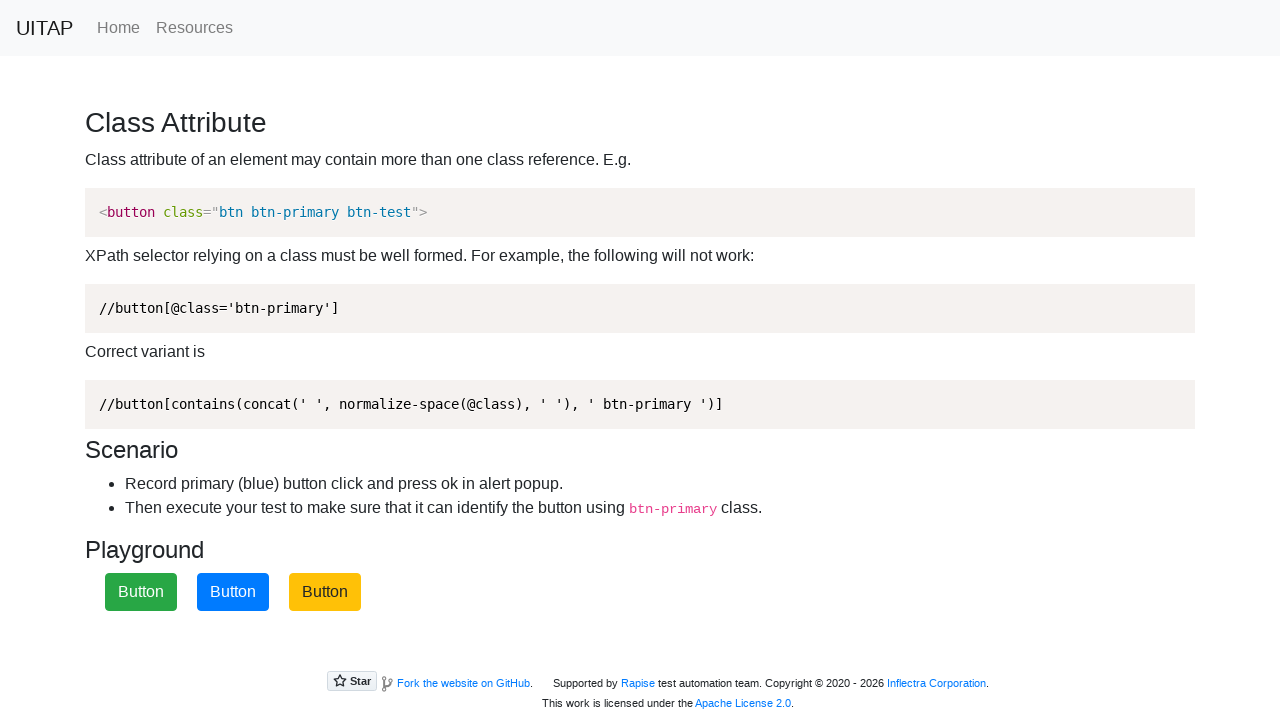

Clicked primary button with XPath class selector at (233, 592) on xpath=//button[contains(concat(' ', normalize-space(@class), ' '), ' btn-primary
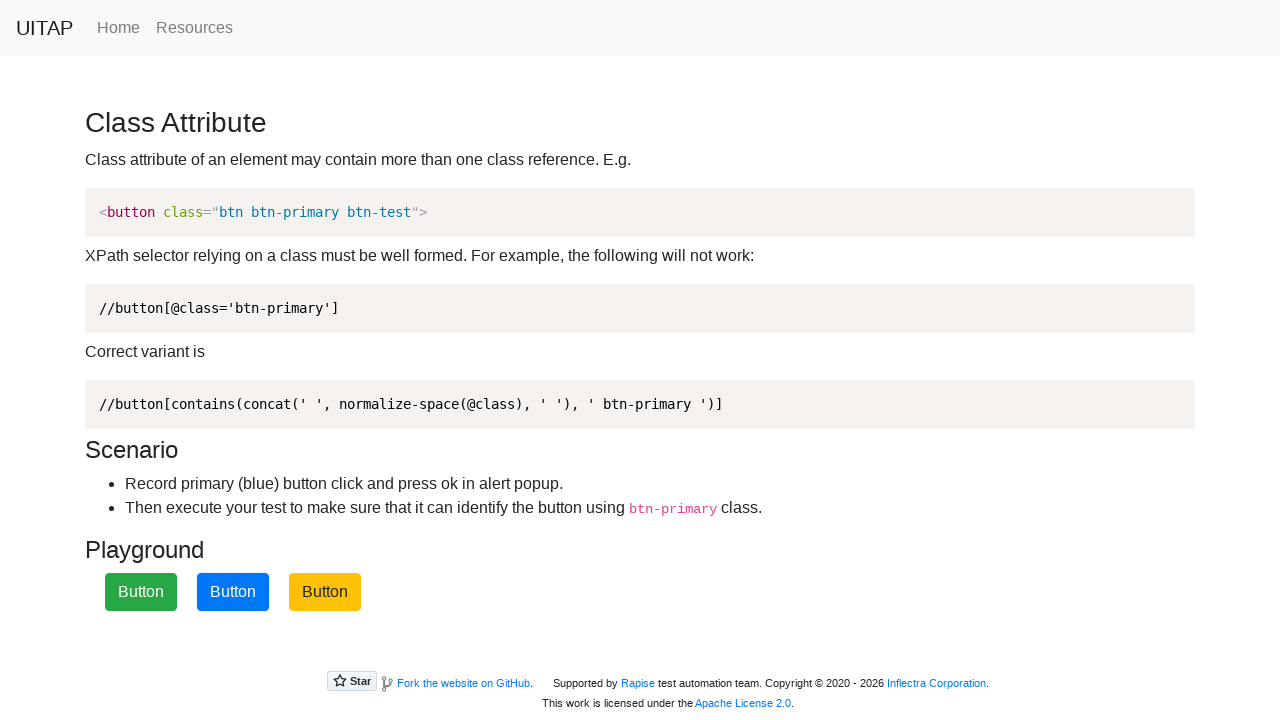

Waited for dialog to be handled
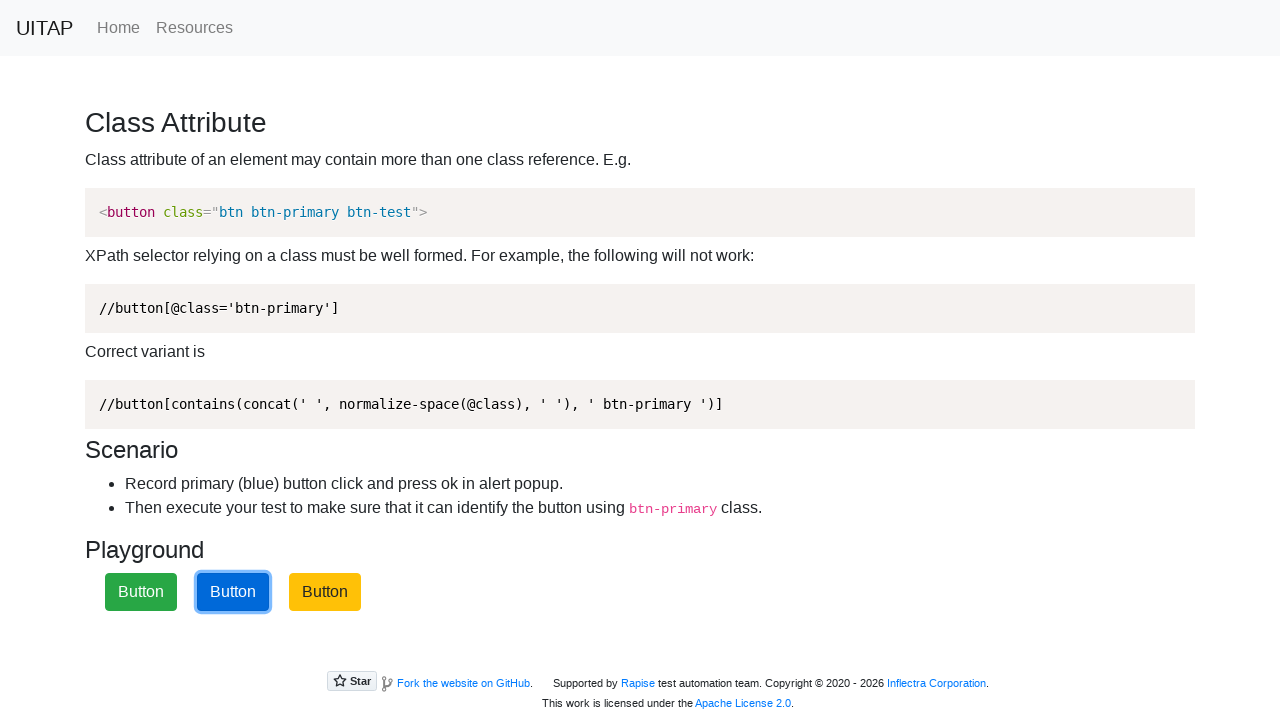

Verified page title contains 'Class Attribute'
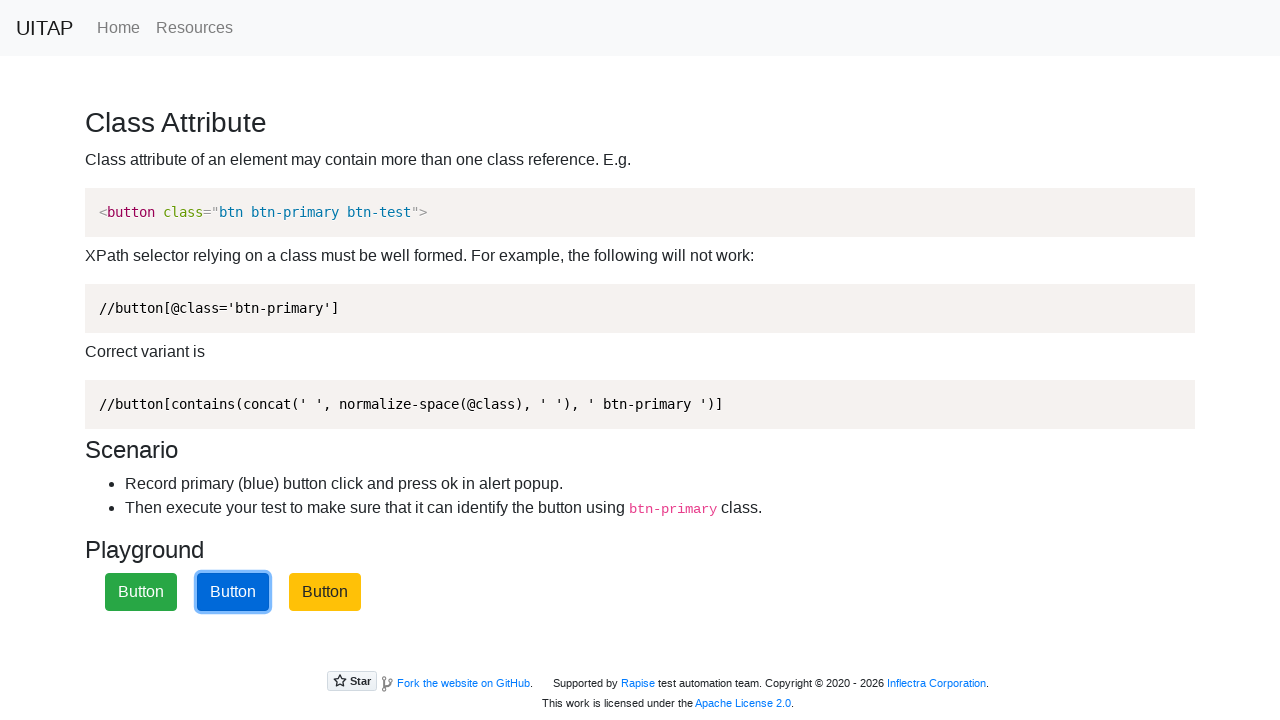

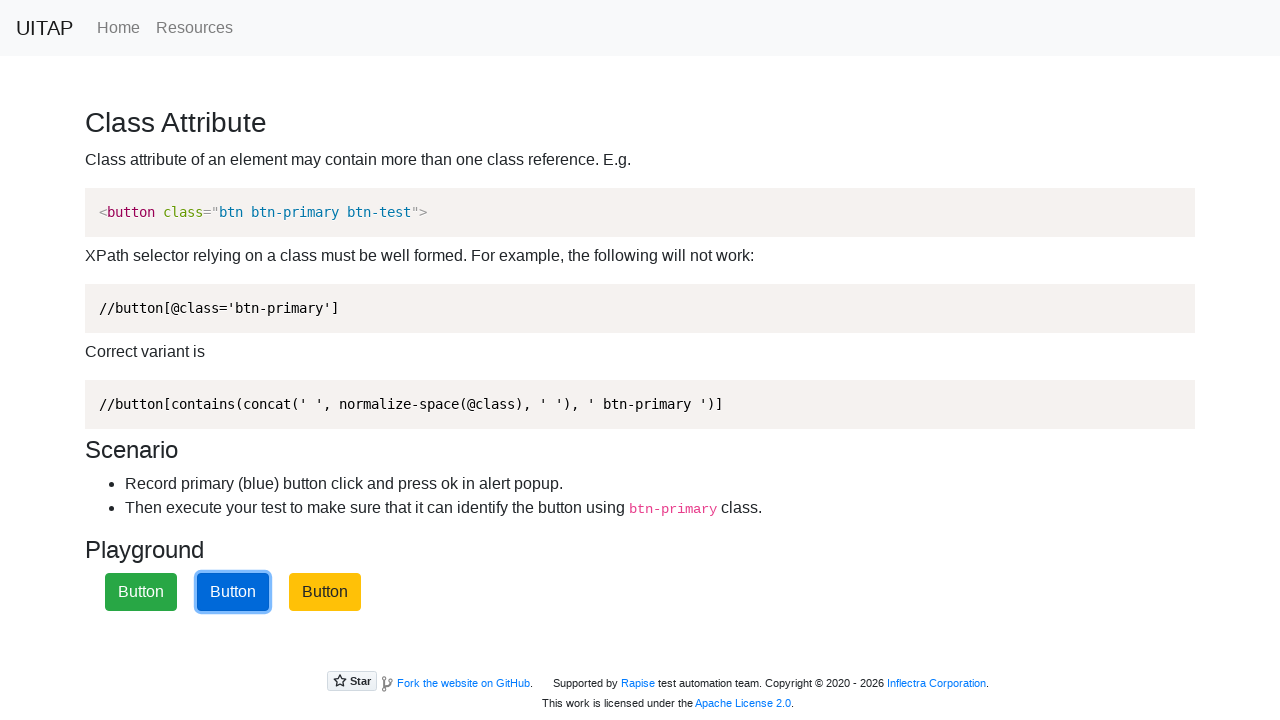